Tests a JavaScript prompt dialog by dismissing (cancelling) it and verifying the cancellation was registered.

Starting URL: https://practice.expandtesting.com/js-dialogs

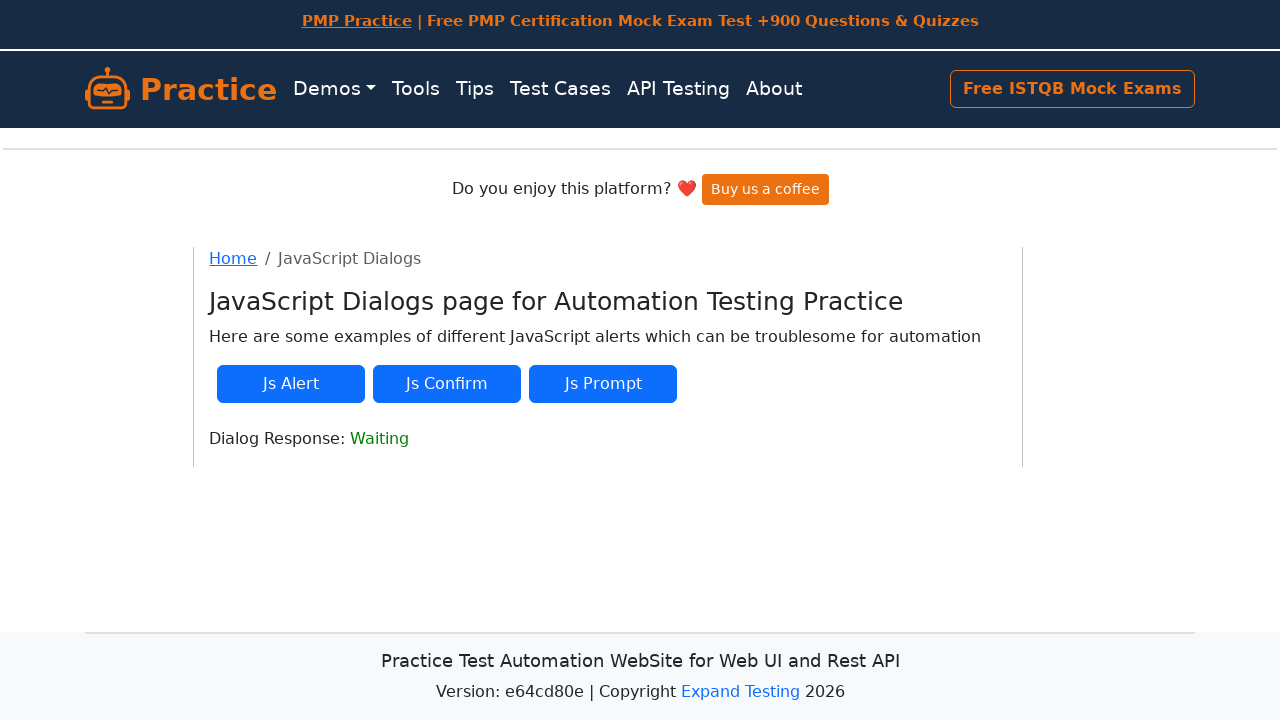

Waited for prompt button to be present
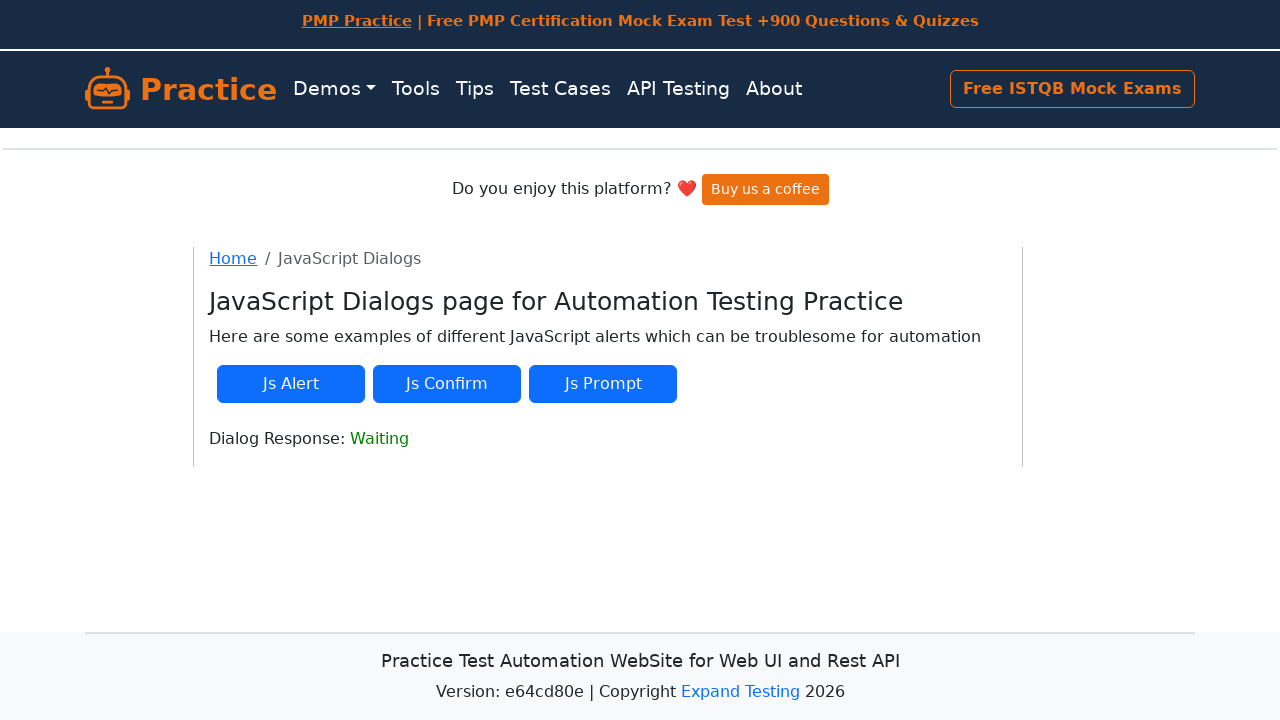

Set up dialog handler to dismiss the prompt
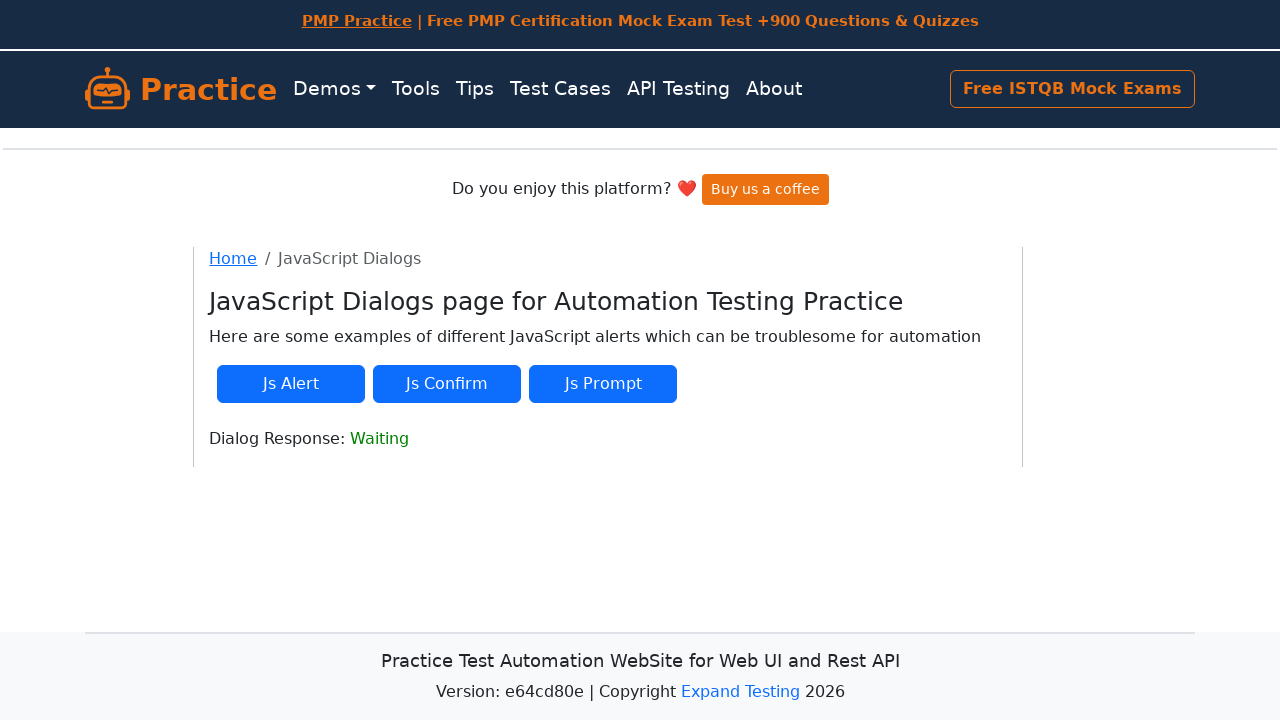

Clicked the prompt button to trigger JavaScript dialog at (603, 384) on #js-prompt
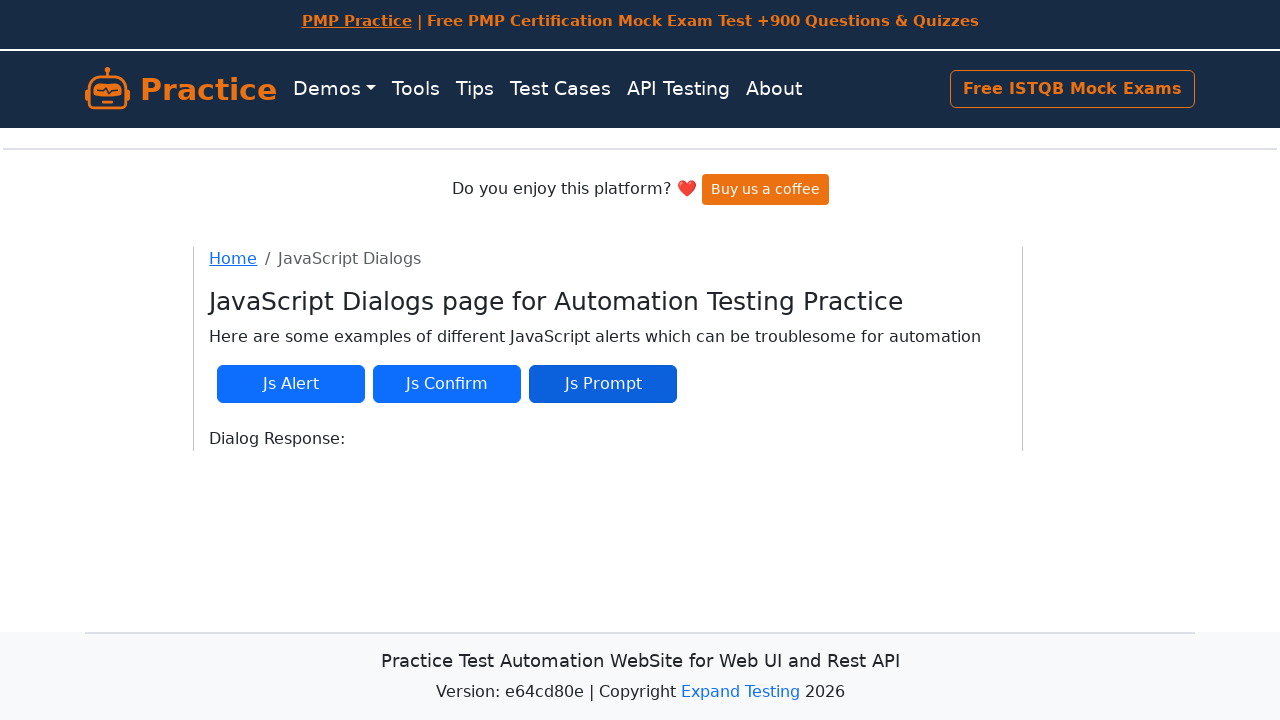

Waited 500ms for dialog handling to complete
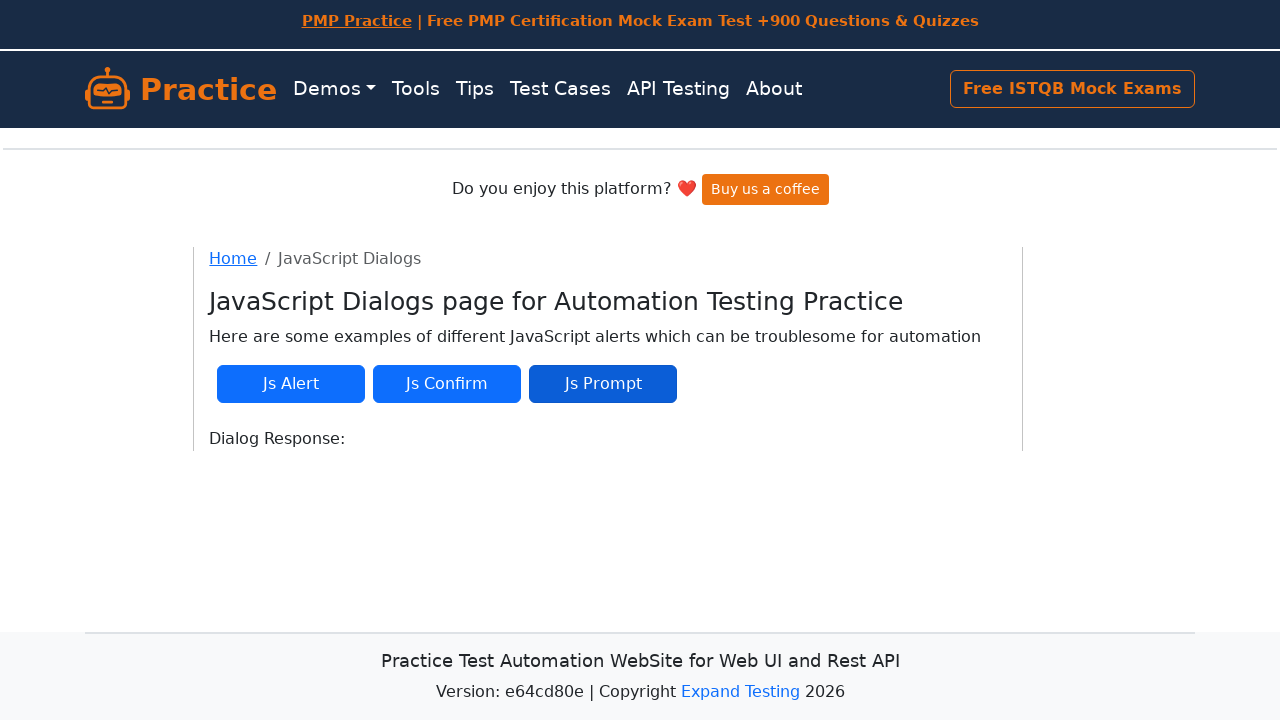

Retrieved dialog response text to verify cancellation
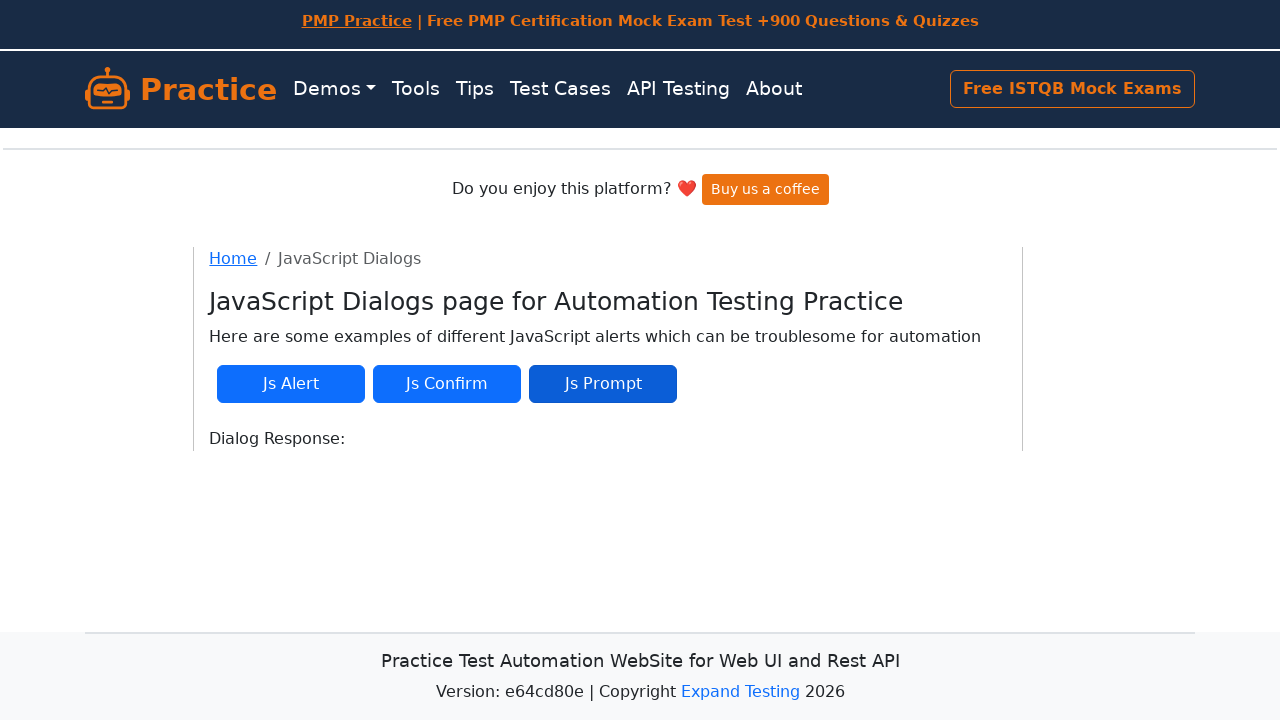

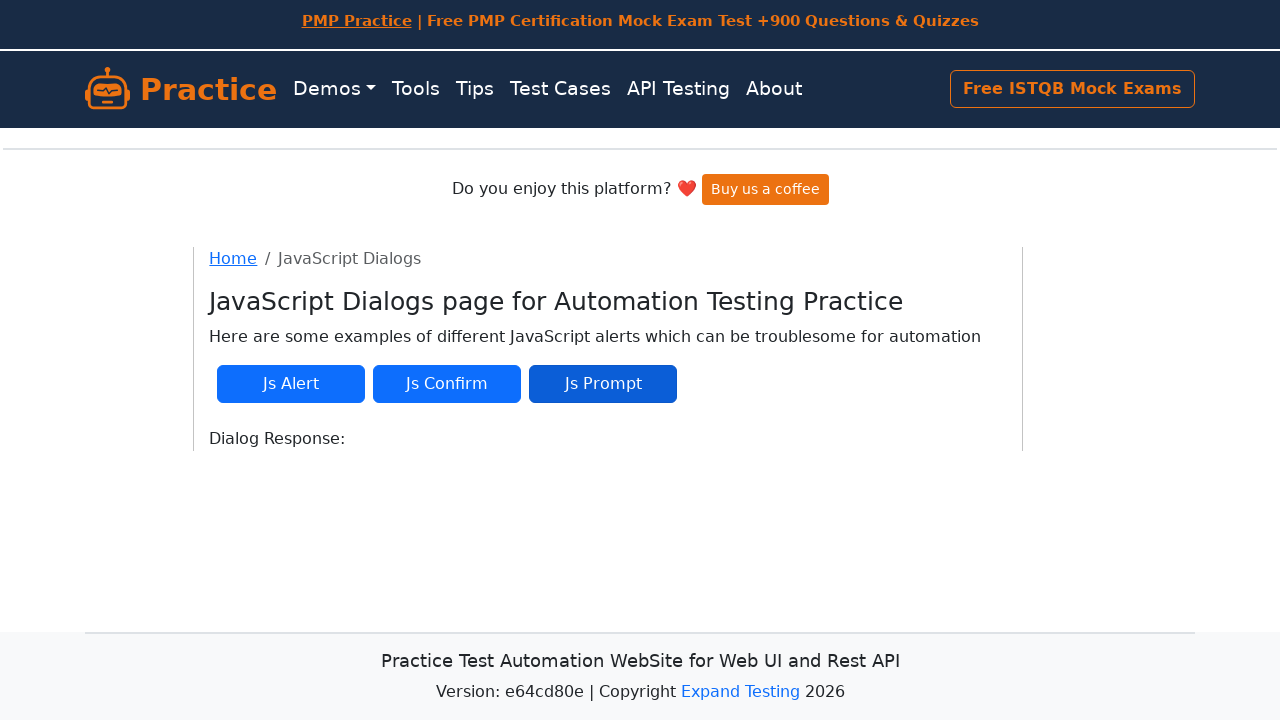